Retrieves a value from an element's custom attribute, performs a mathematical calculation on it, fills in the answer, checks a checkbox, selects a radio button, and submits the form.

Starting URL: http://suninjuly.github.io/get_attribute.html

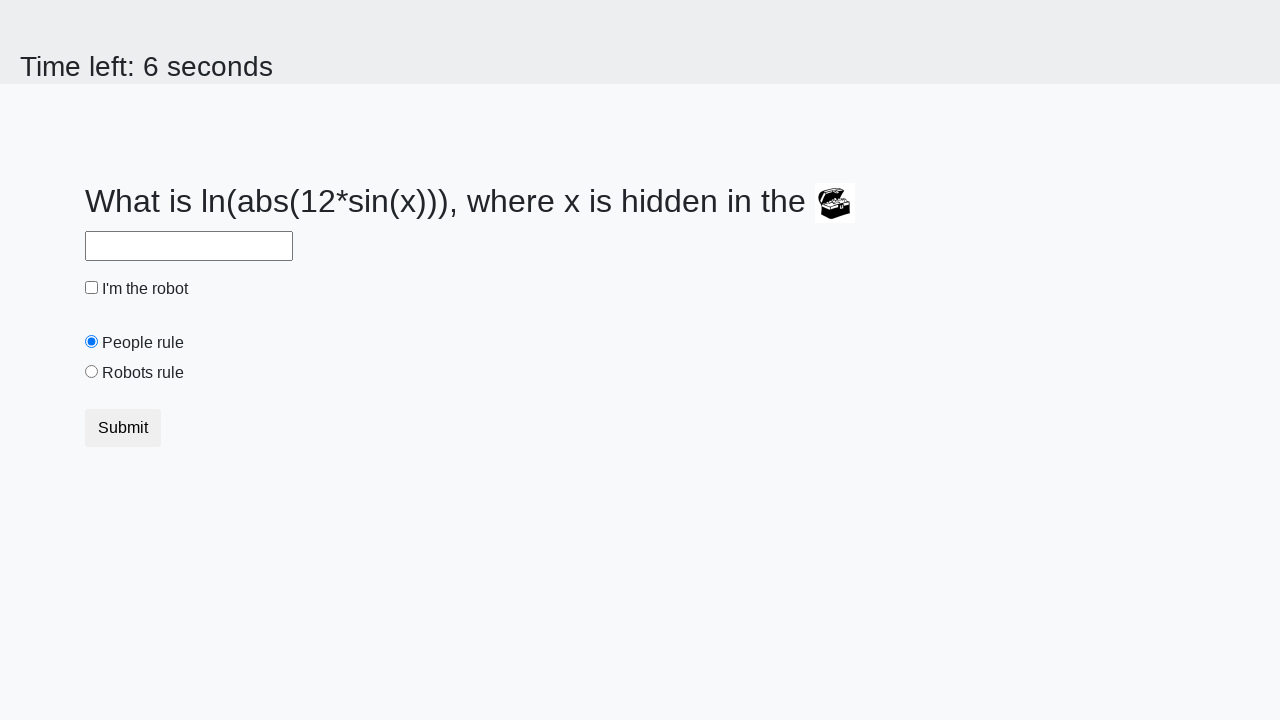

Located treasure element with ID '#treasure'
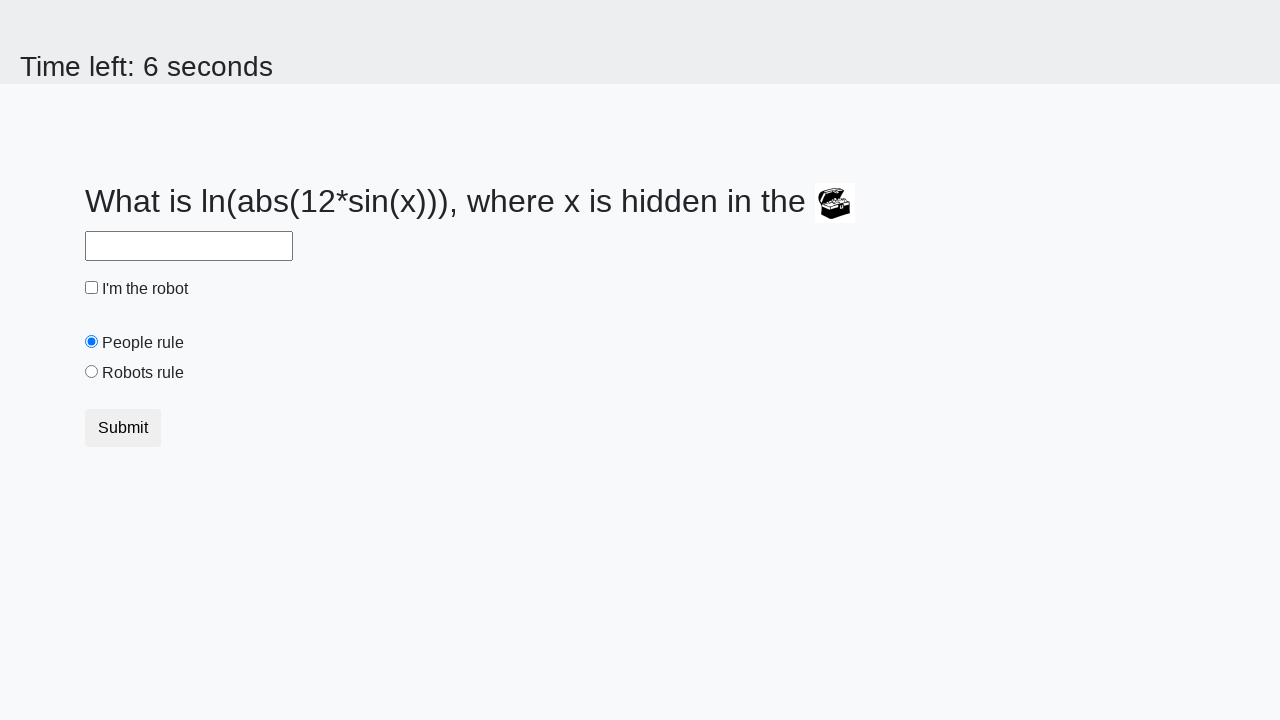

Retrieved 'valuex' attribute from treasure element: 329
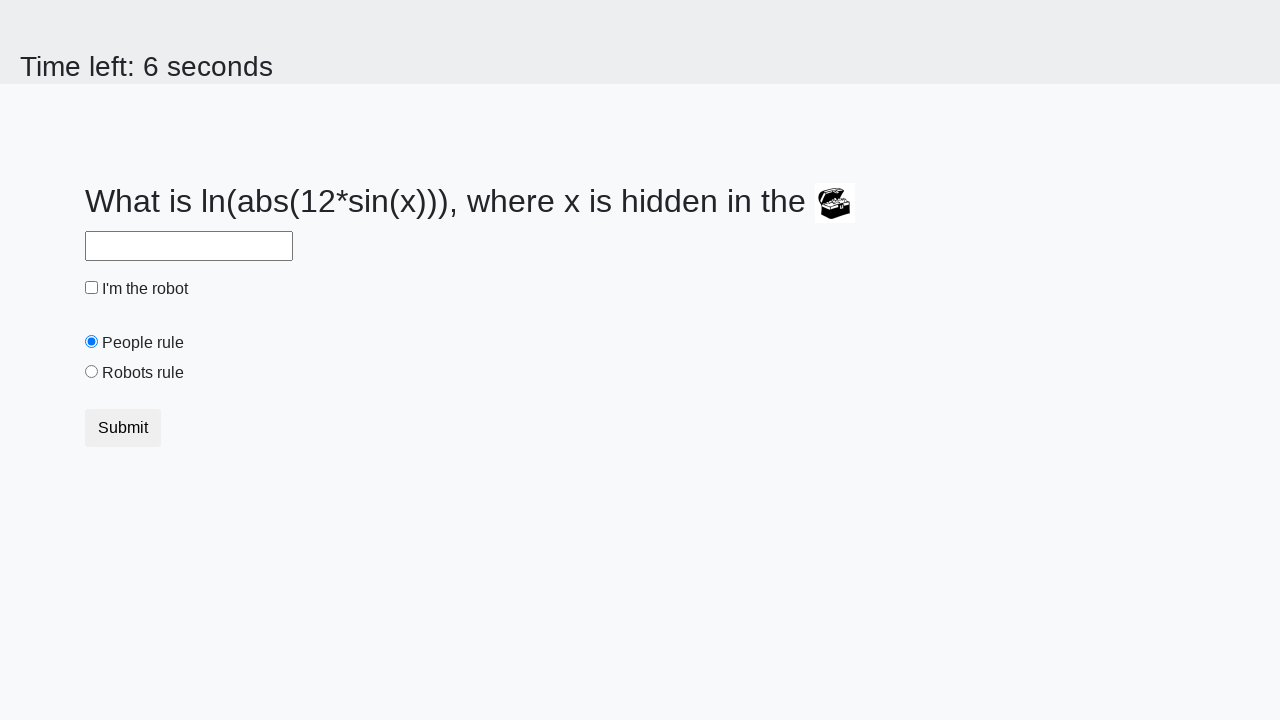

Calculated answer using log(|12 * sin(x)|) formula: 2.21380495885956
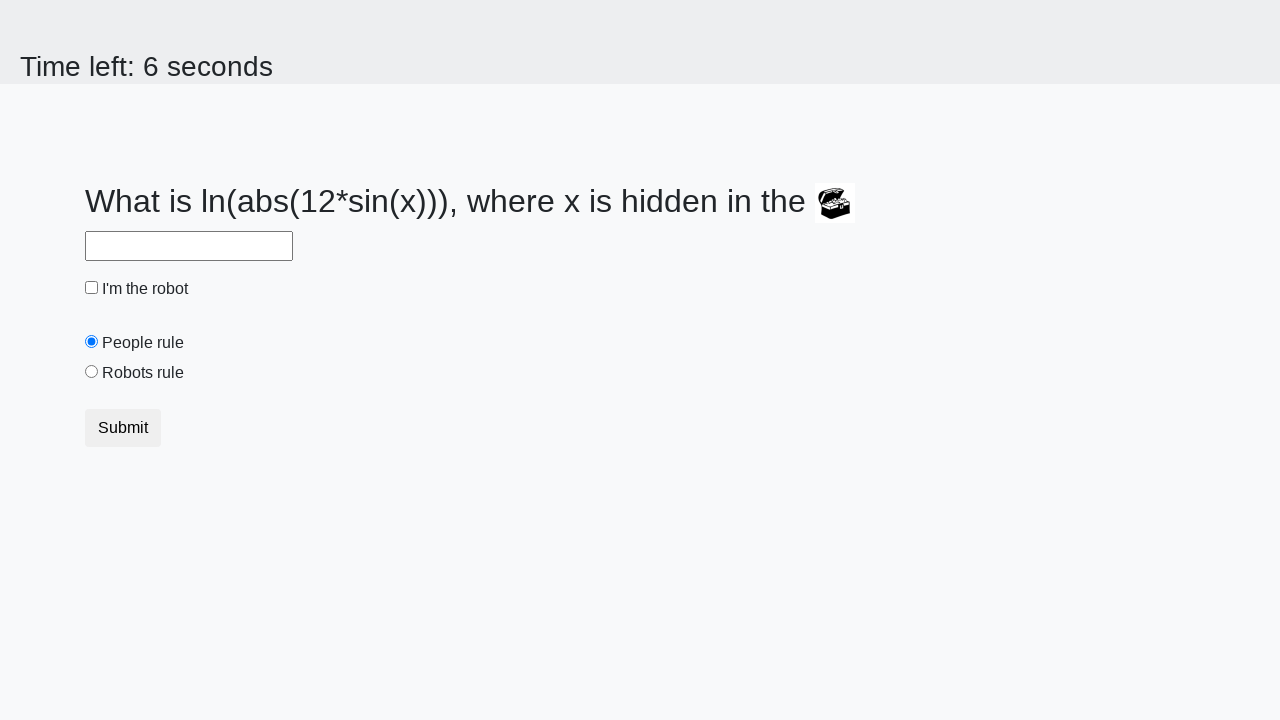

Filled answer field with calculated value: 2.21380495885956 on #answer
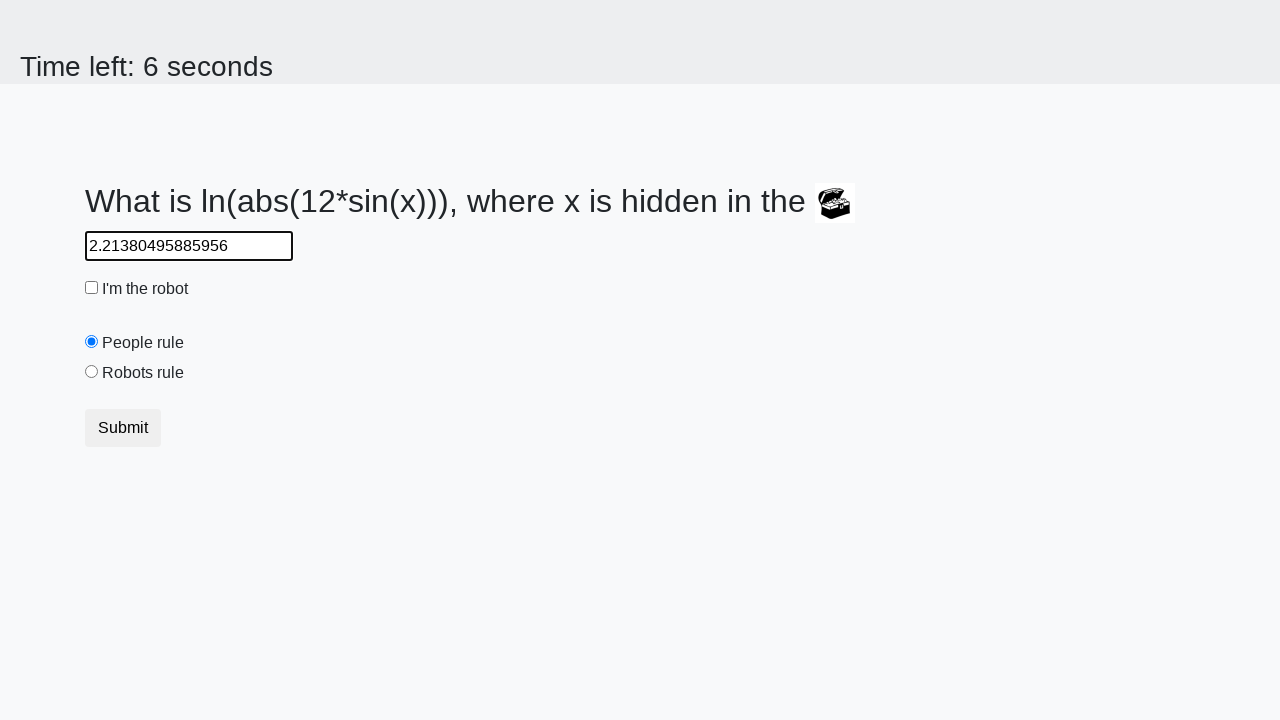

Checked the robot checkbox at (92, 288) on #robotCheckbox
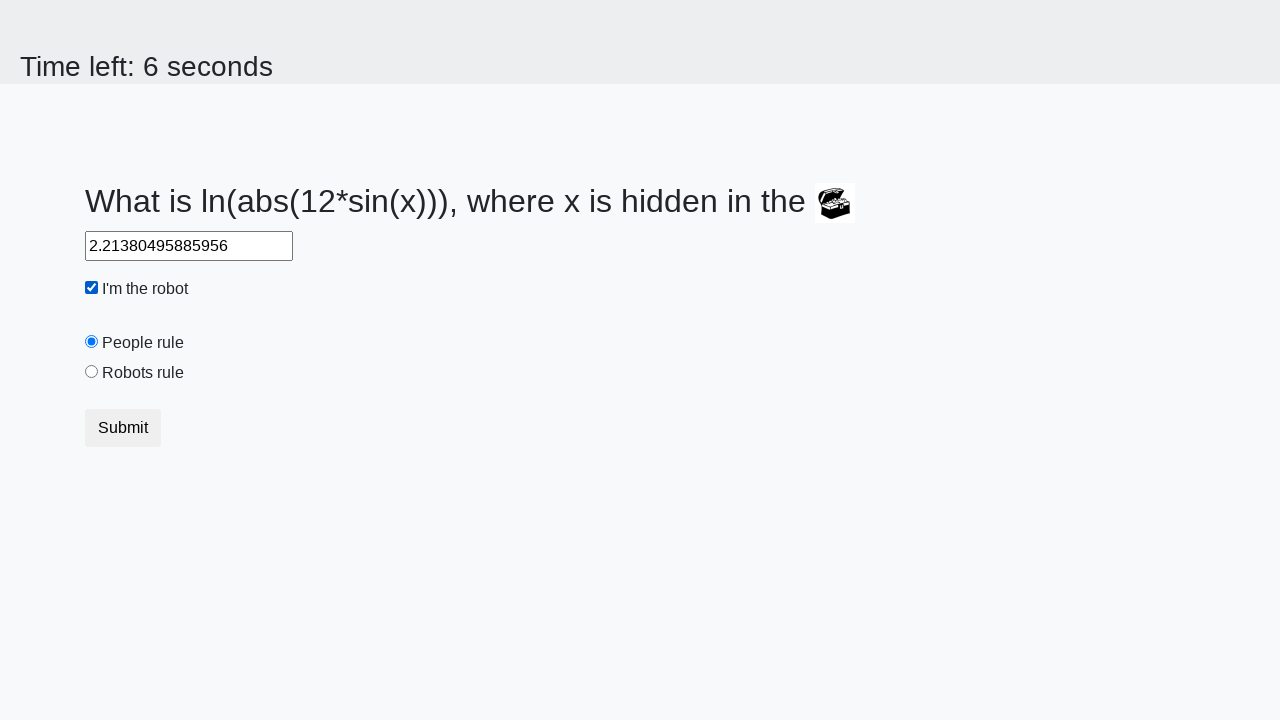

Selected 'robots rule' radio button at (92, 372) on #robotsRule
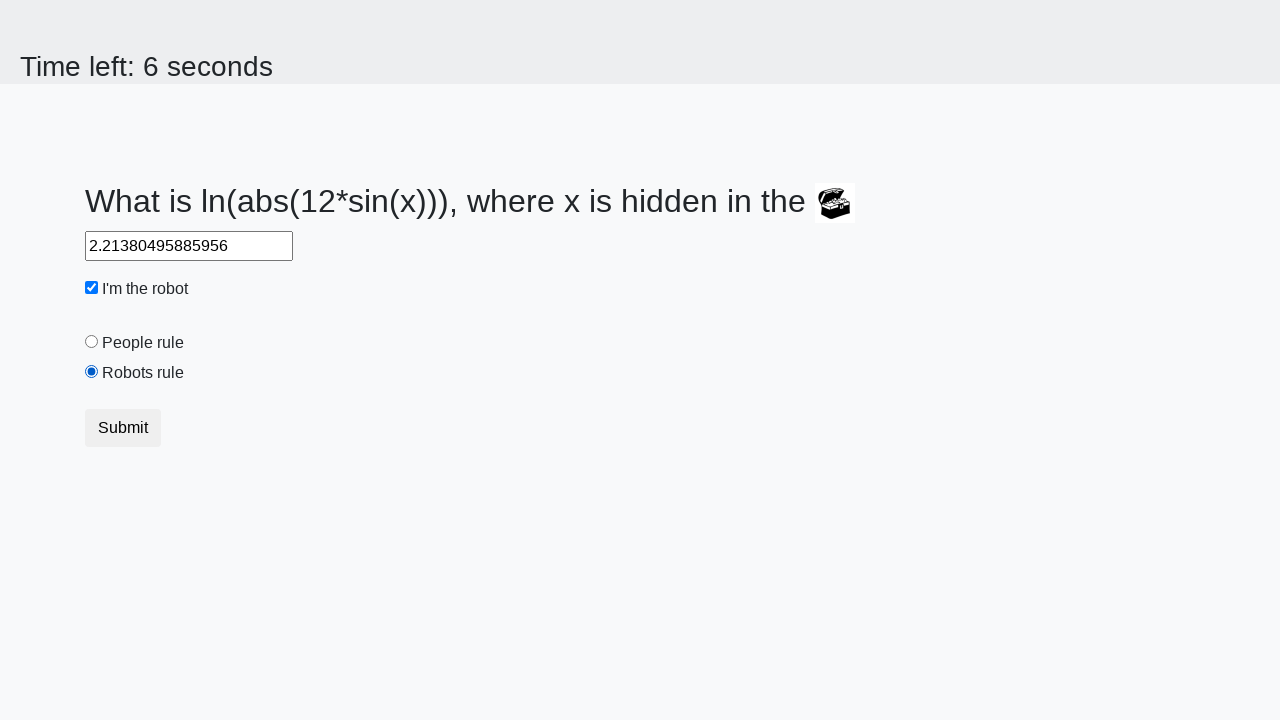

Clicked submit button to complete form submission at (123, 428) on [type=submit]
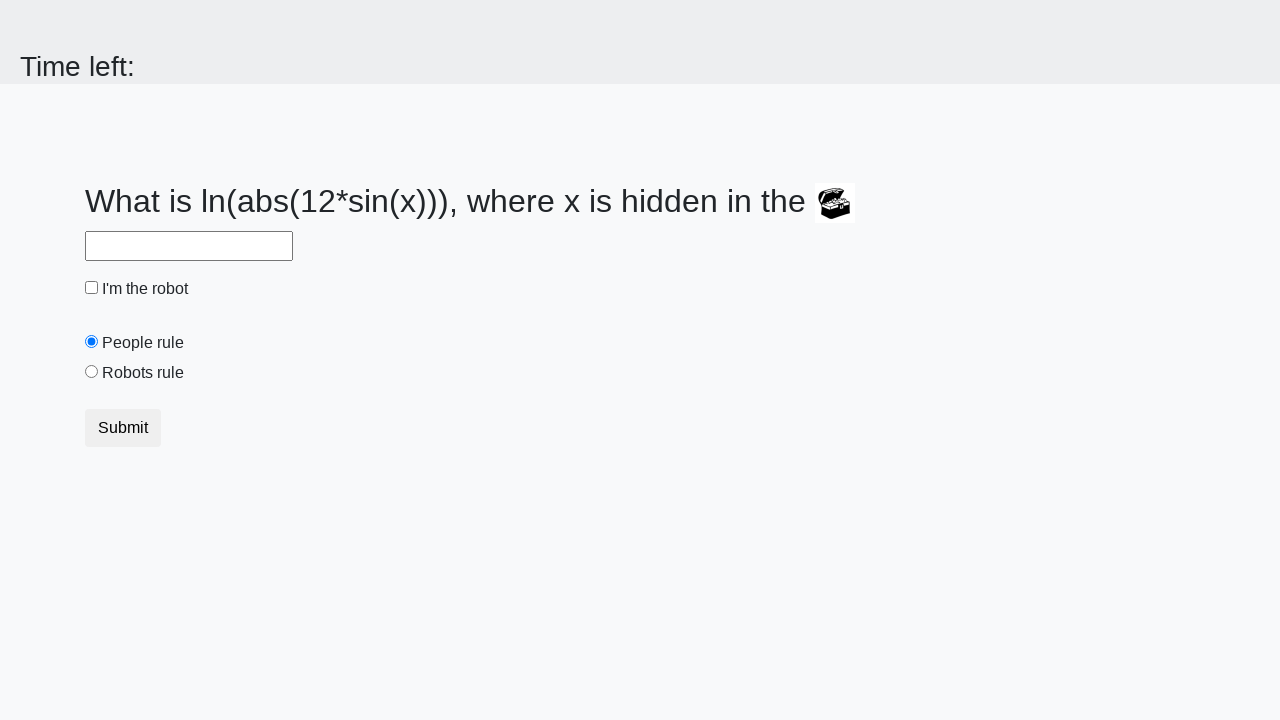

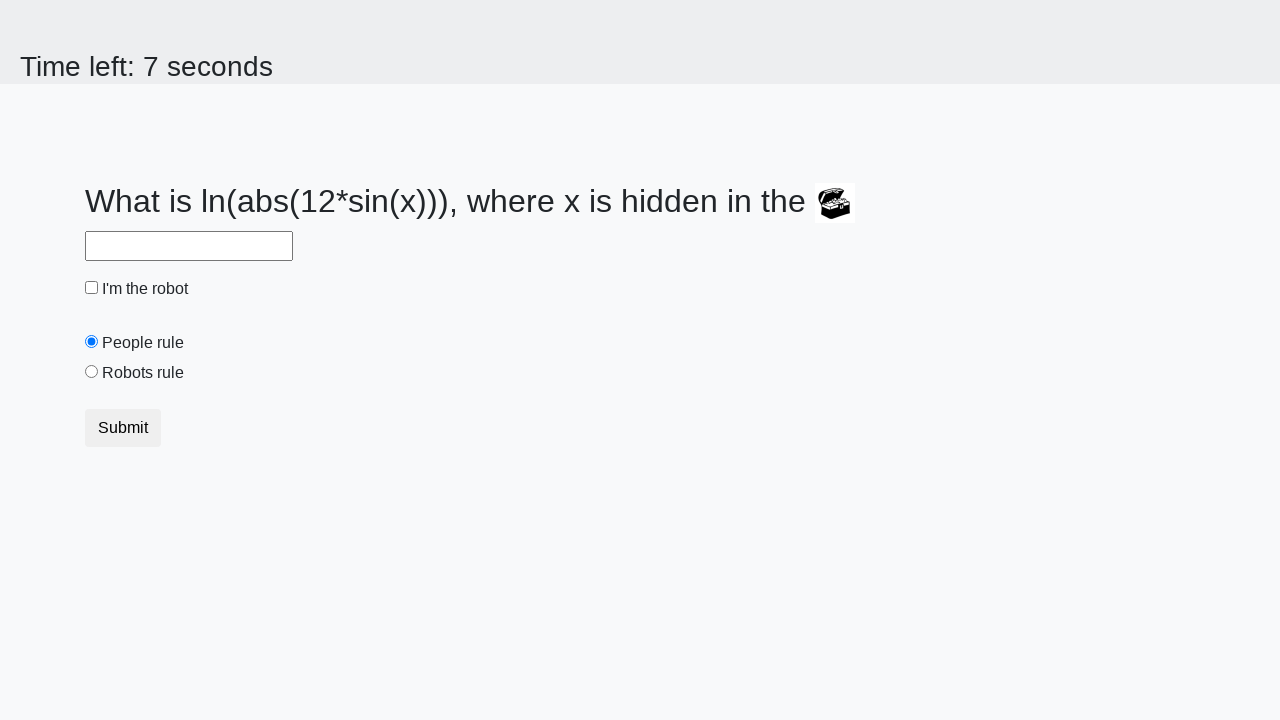